Tests iframe and alert handling on W3Schools tryit editor by clicking a button inside an iframe and accepting the confirmation dialog

Starting URL: https://www.w3schools.com/js/tryit.asp?filename=tryjs_confirm

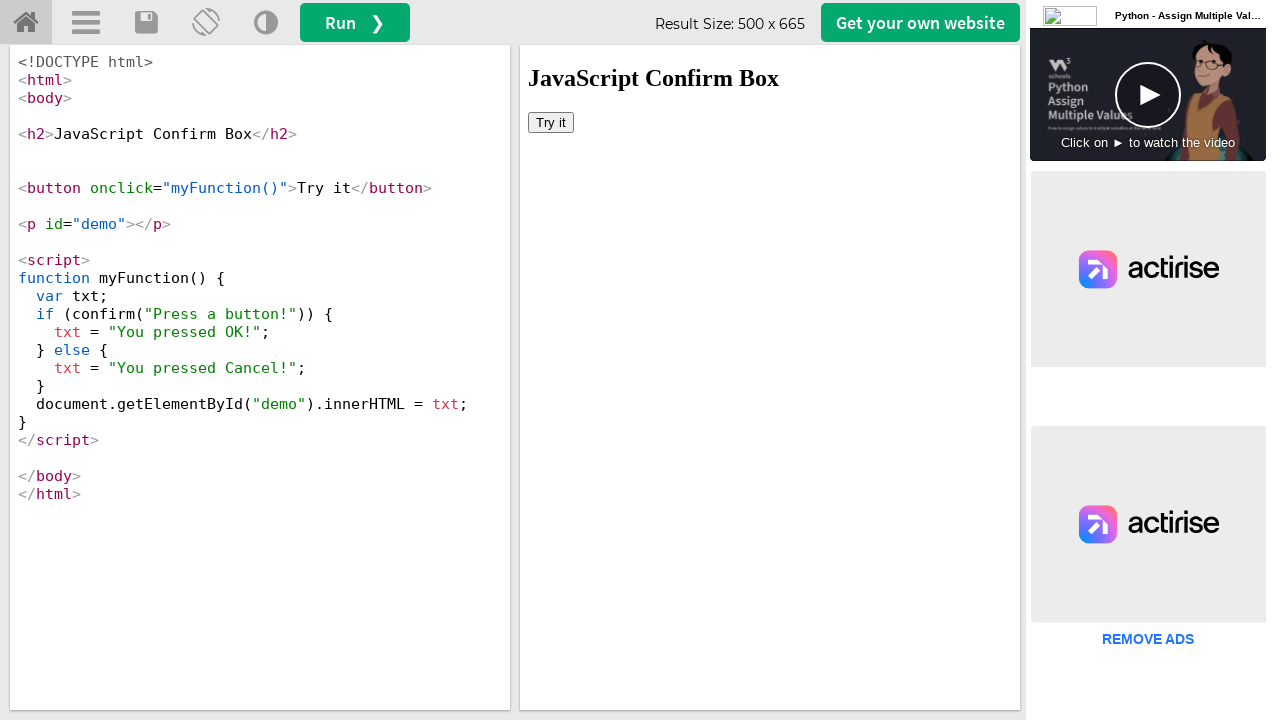

Located the first iframe in the page
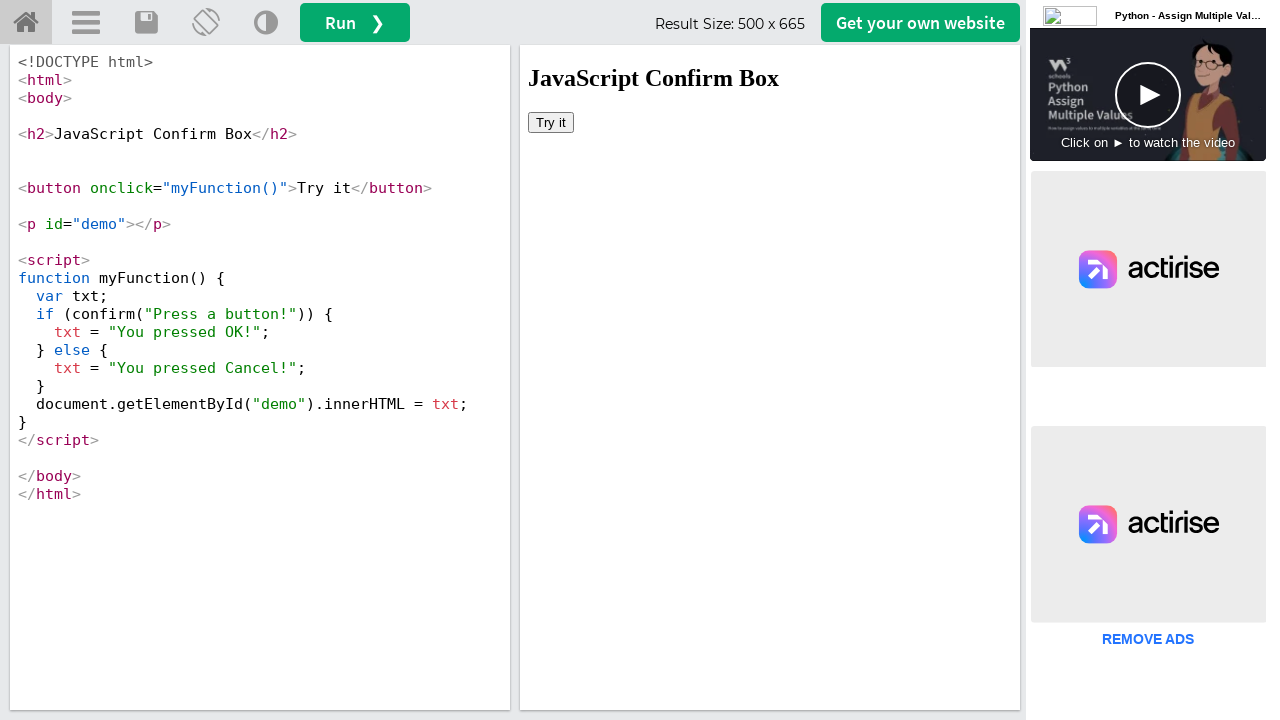

Clicked the 'Try it' button inside the iframe at (551, 122) on iframe >> nth=0 >> internal:control=enter-frame >> button:has-text('Try it')
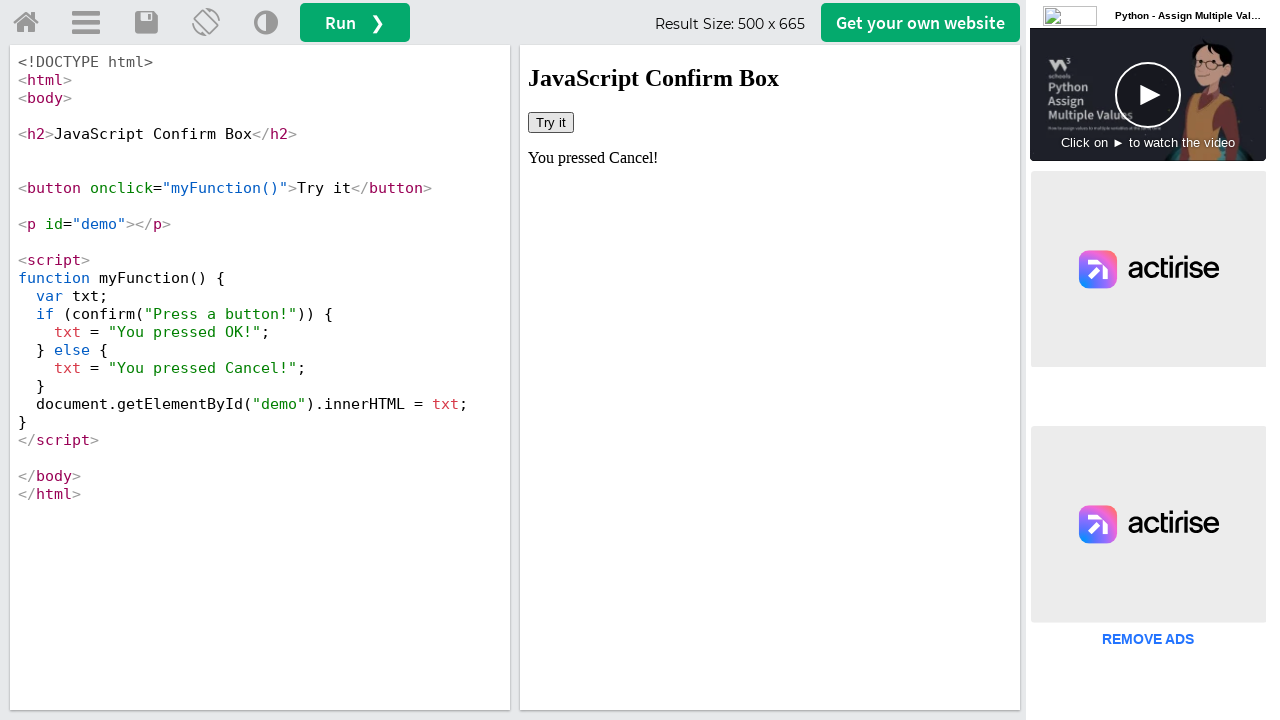

Set up dialog handler to accept confirmation dialogs
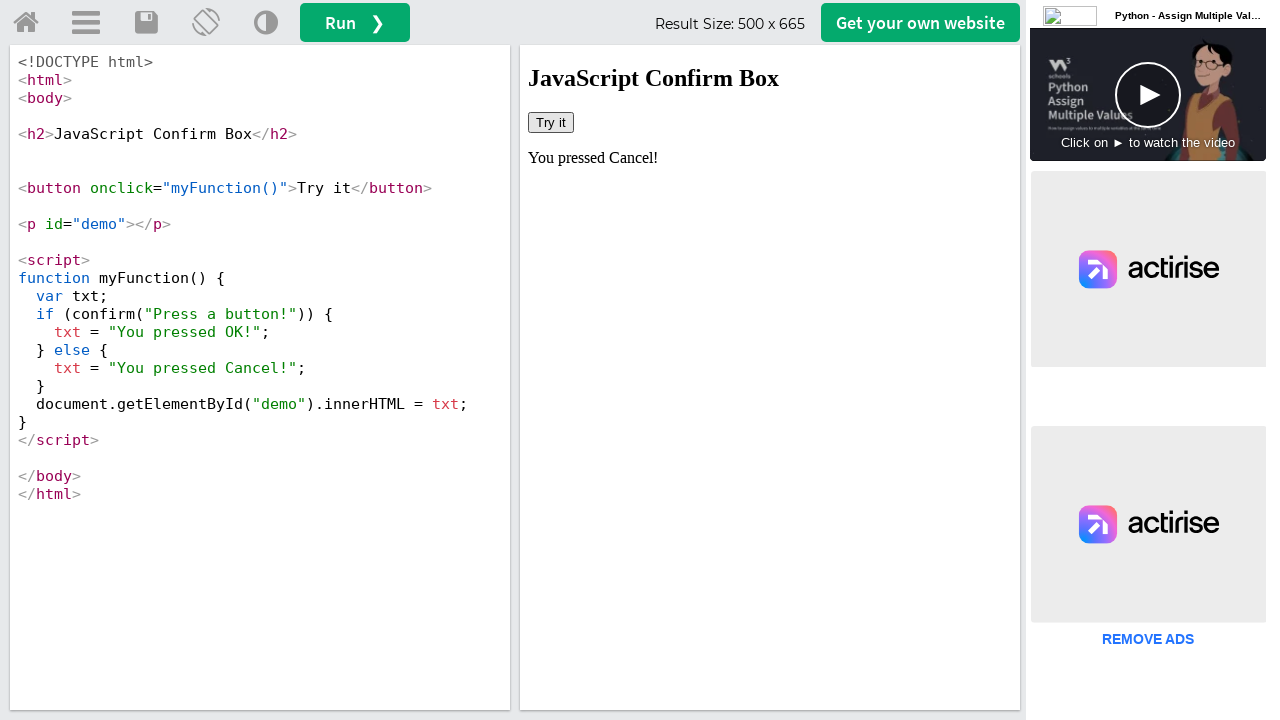

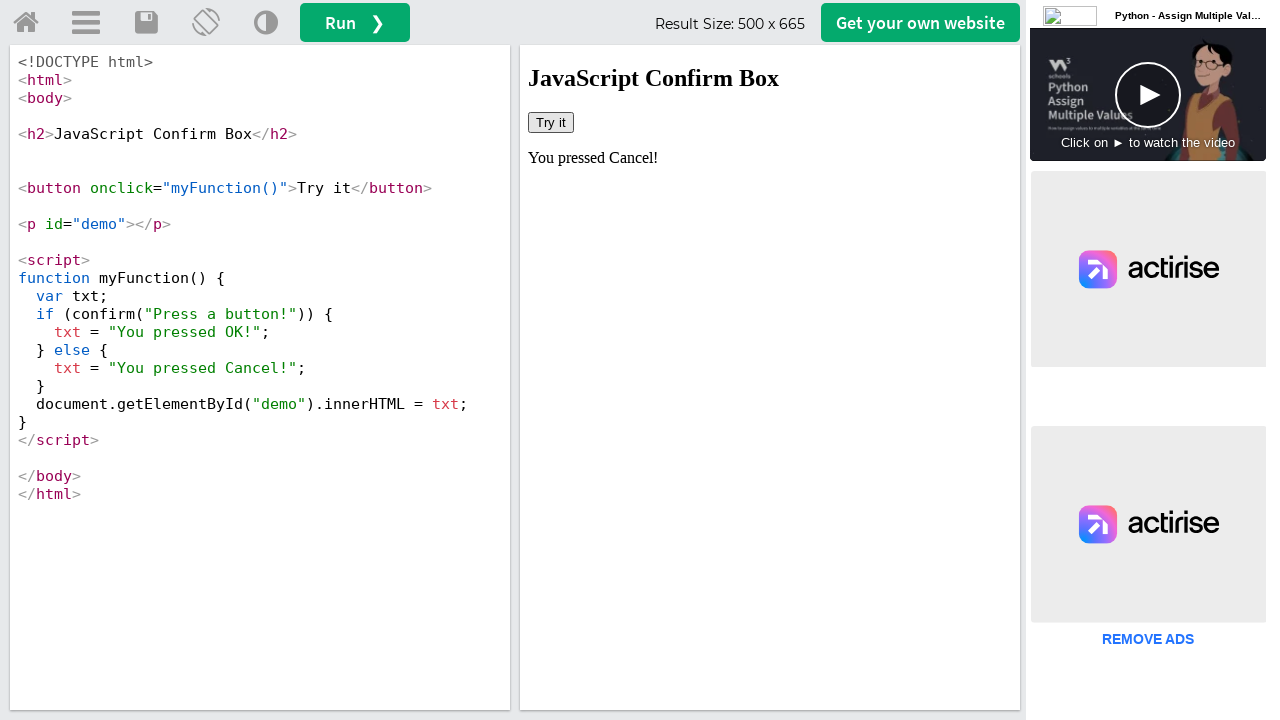